Navigates to the Elements section by clicking on the Elements card

Starting URL: https://demoqa.com/

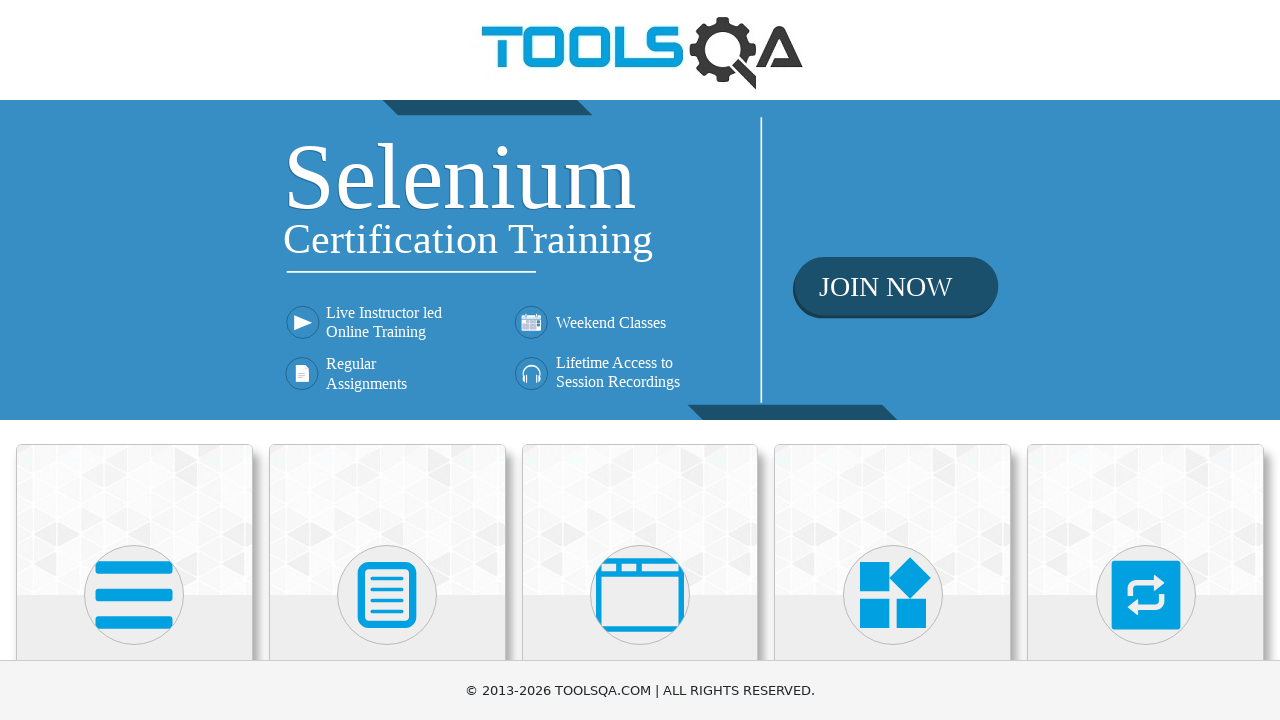

Located all card-body elements on the page
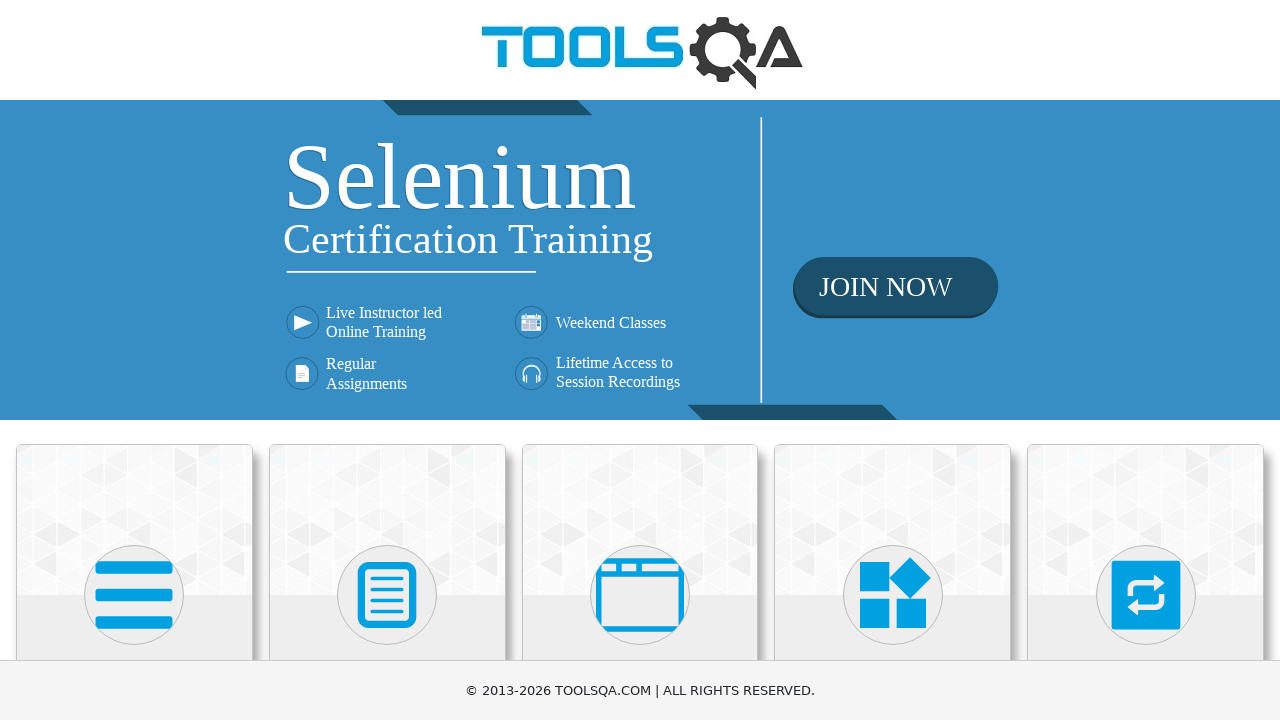

Clicked the Elements card at (134, 360) on .card-body >> nth=0
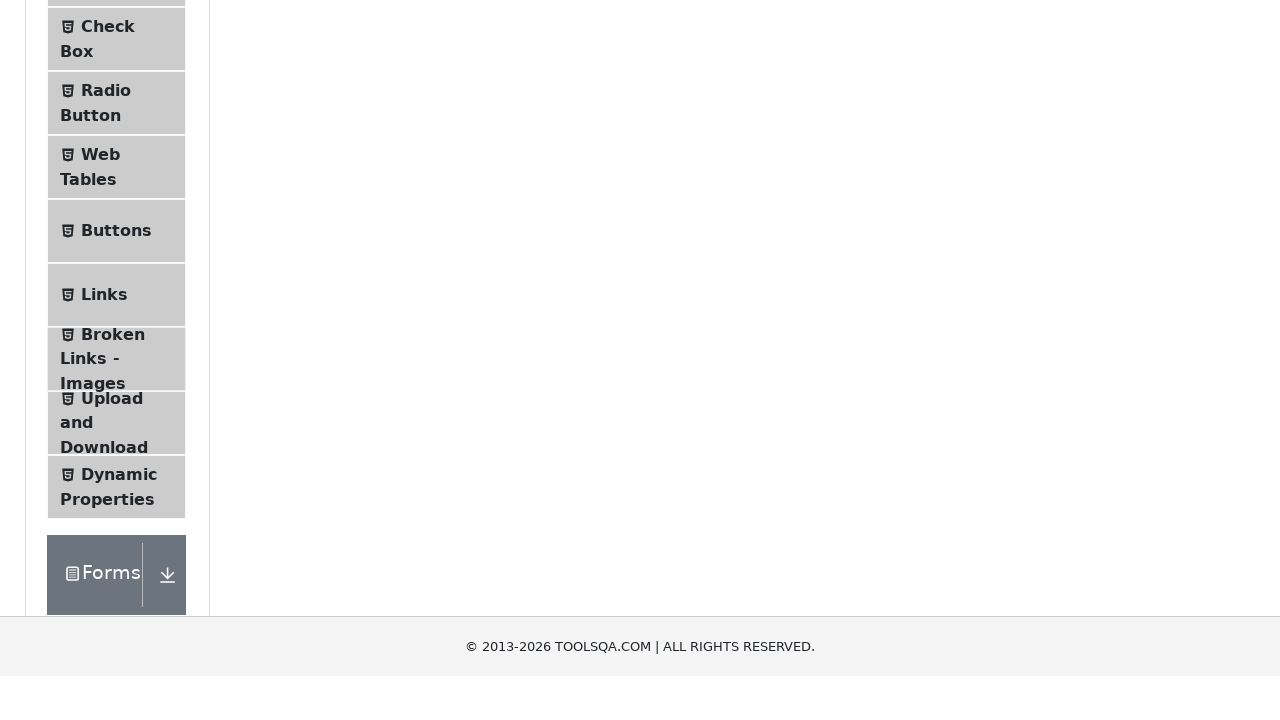

Successfully navigated to Elements page
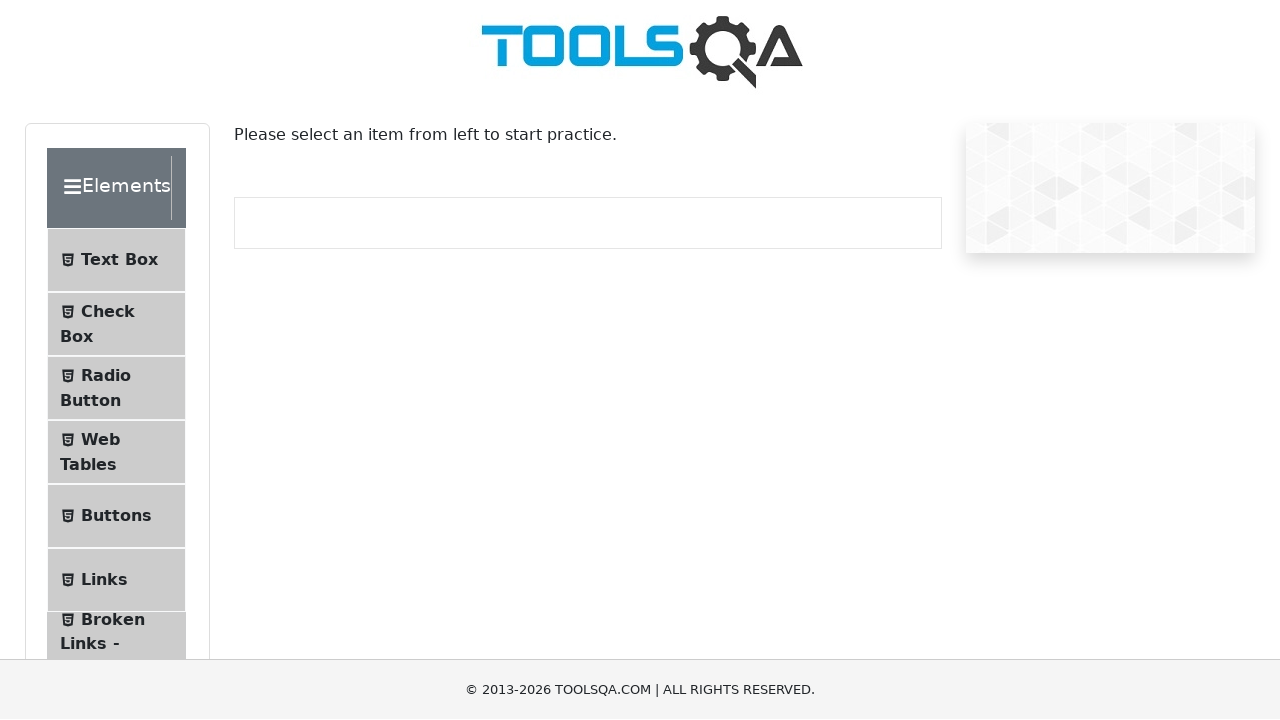

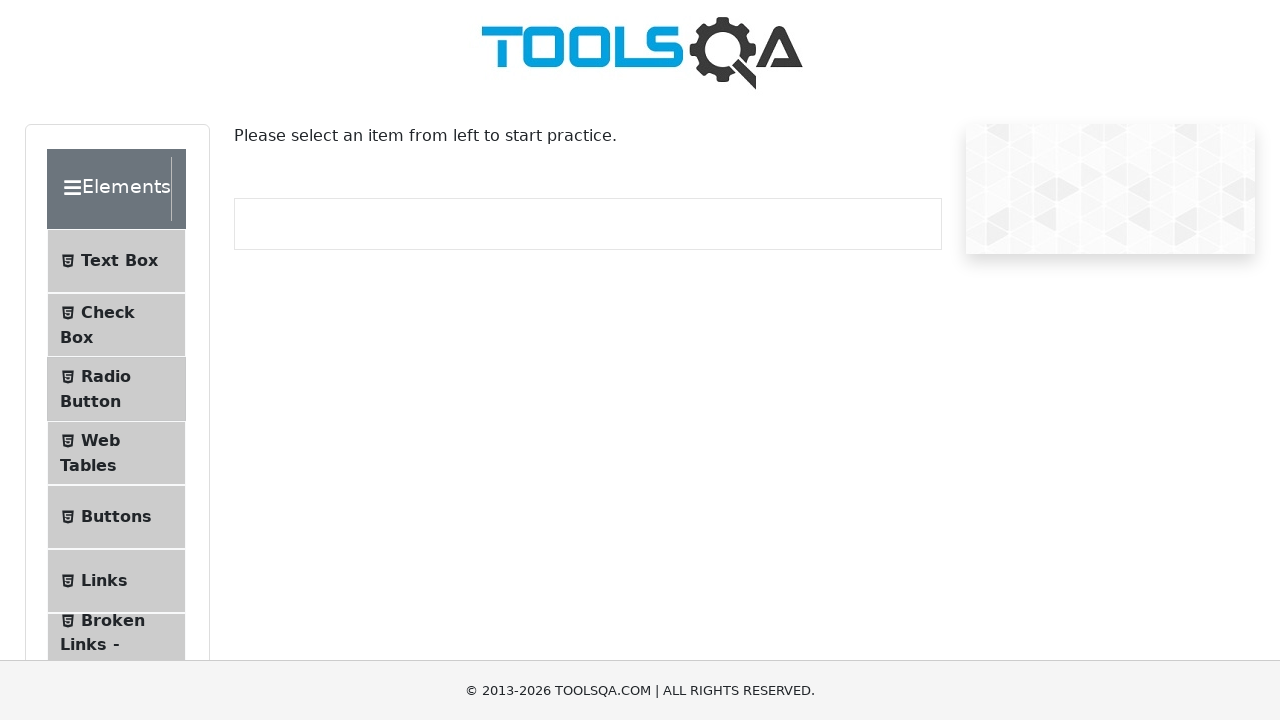